Navigates to a textbox test page and retrieves the page title to verify successful navigation

Starting URL: http://only-testing-blog.blogspot.in/2014/01/textbox.html

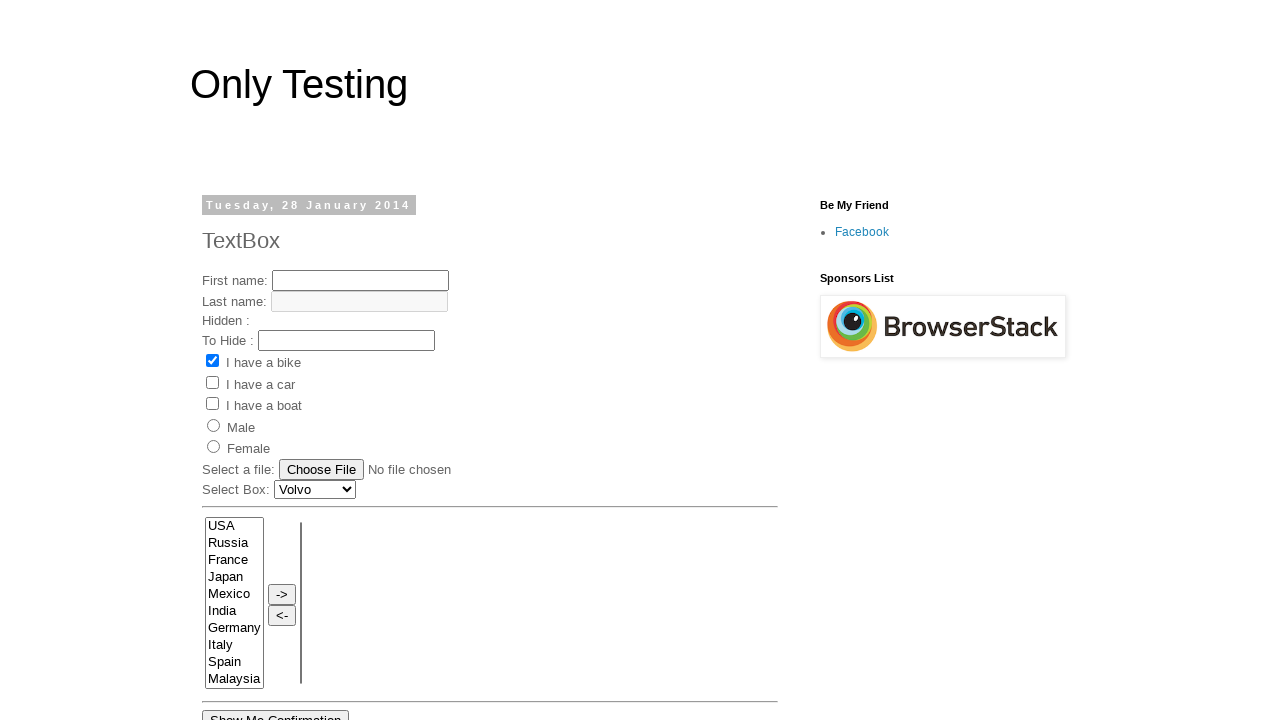

Navigated to textbox test page
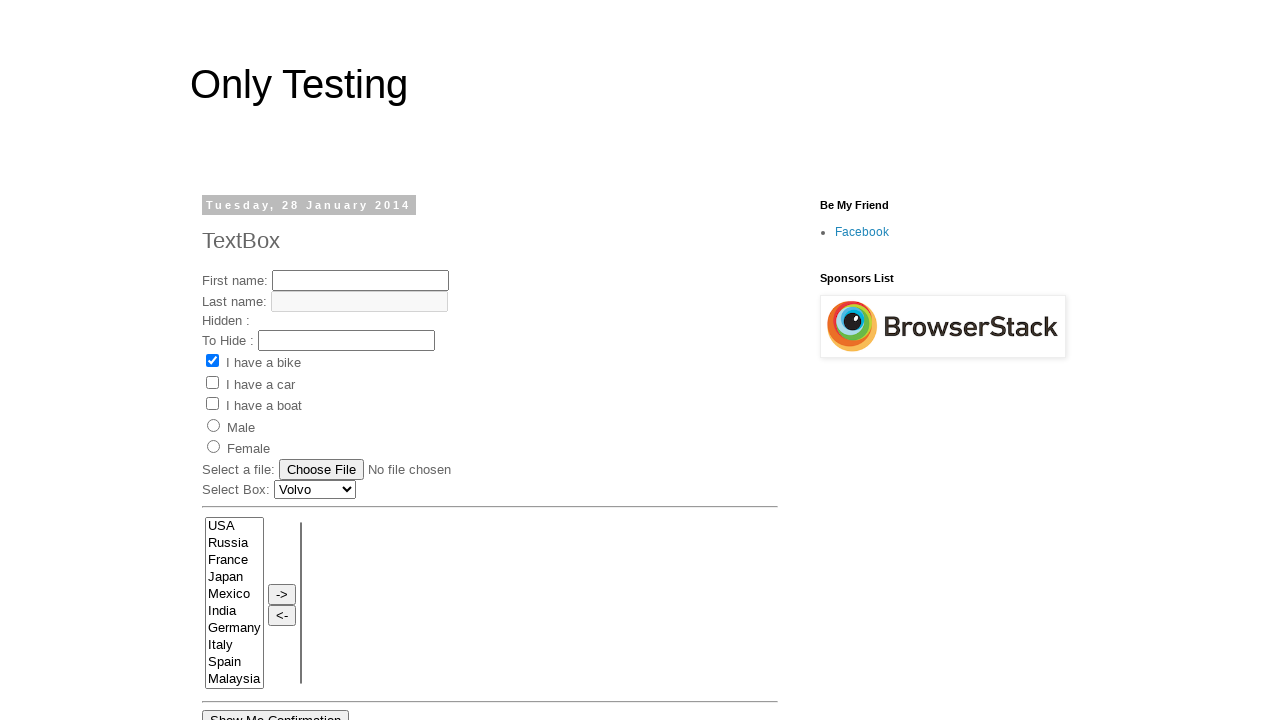

Retrieved page title: Only Testing: TextBox
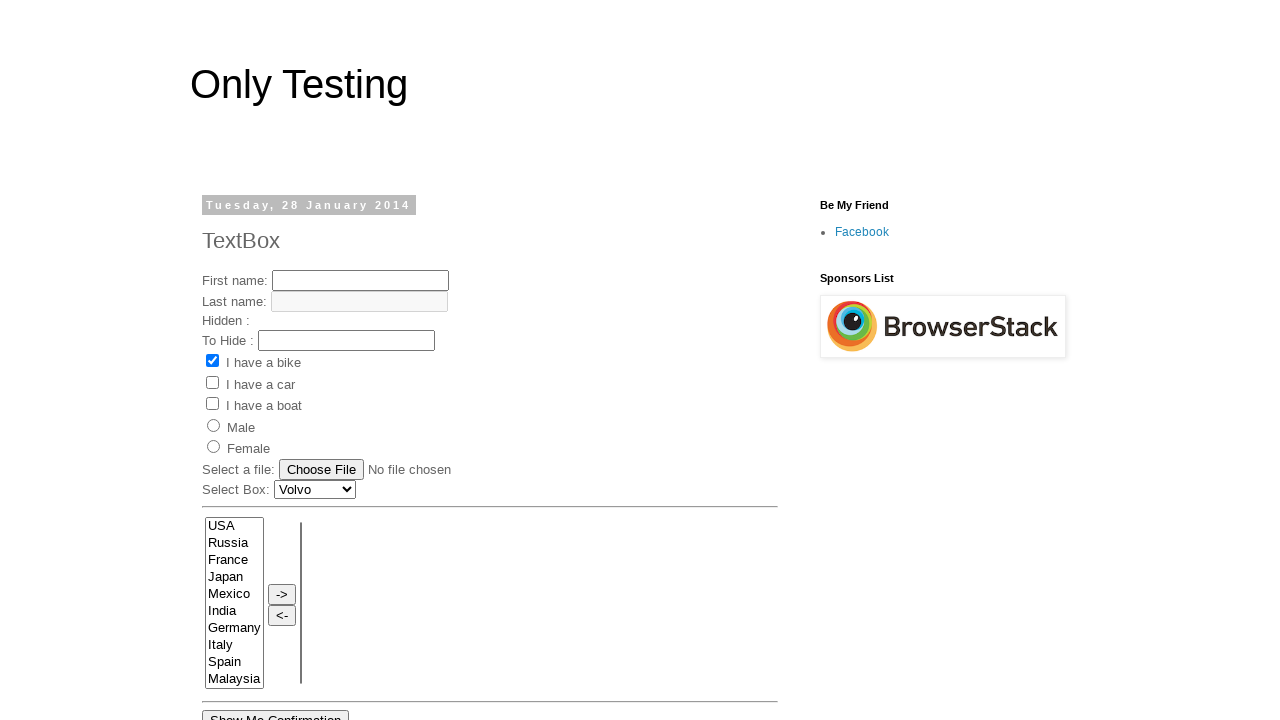

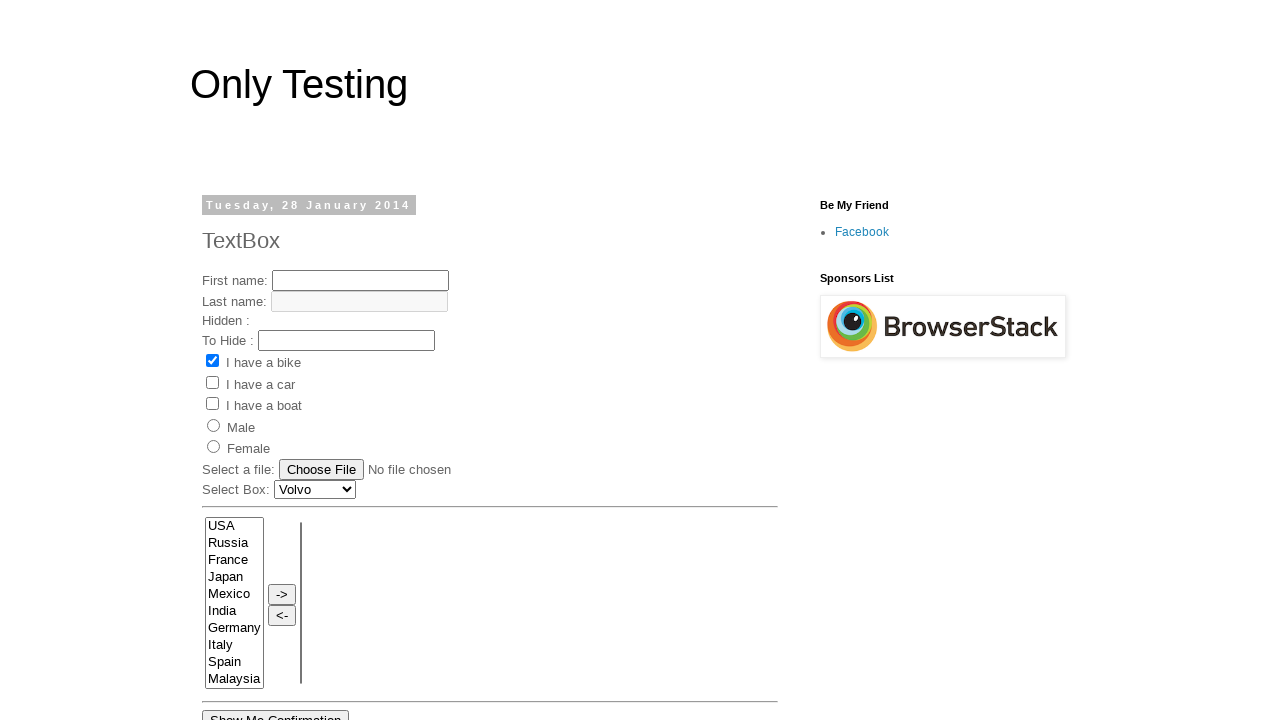